Tests iframe switching functionality by navigating to a W3Schools tryit page, switching to an iframe, clicking a button that triggers a JavaScript alert, and accepting the alert.

Starting URL: https://www.w3schools.com/js/tryit.asp?filename=tryjs_alert

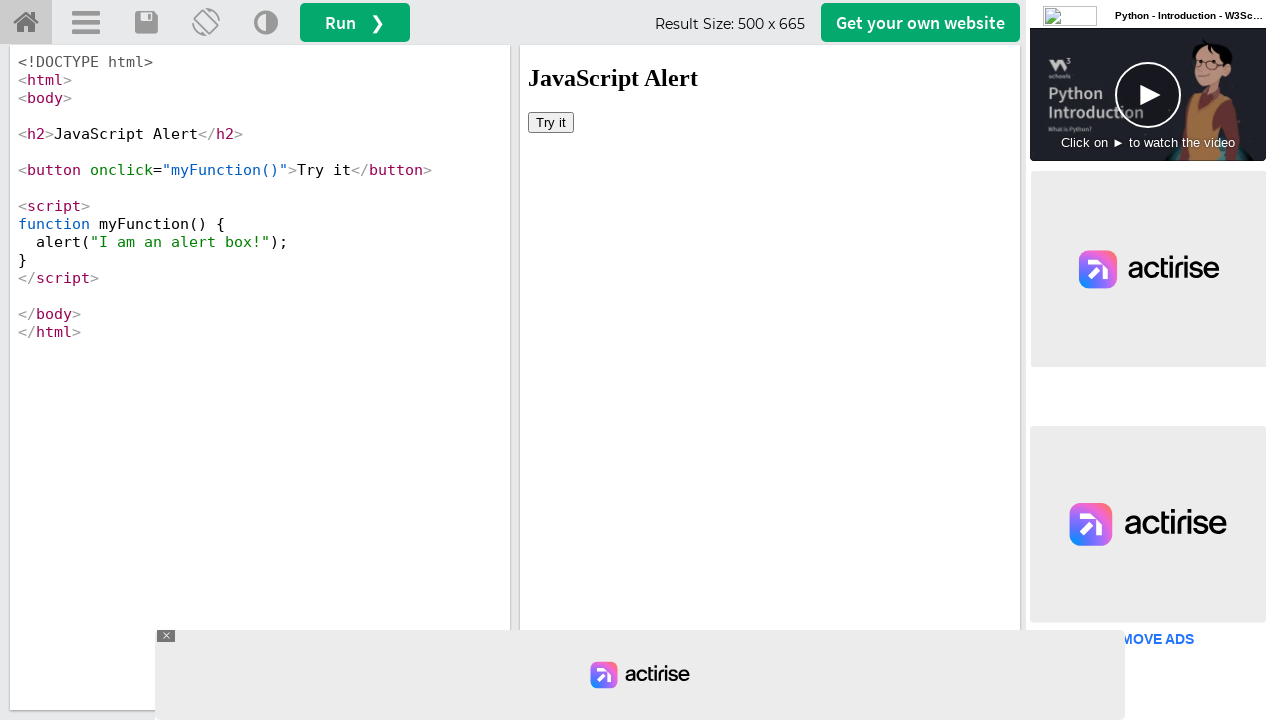

Waited for iframe #iframeResult to load
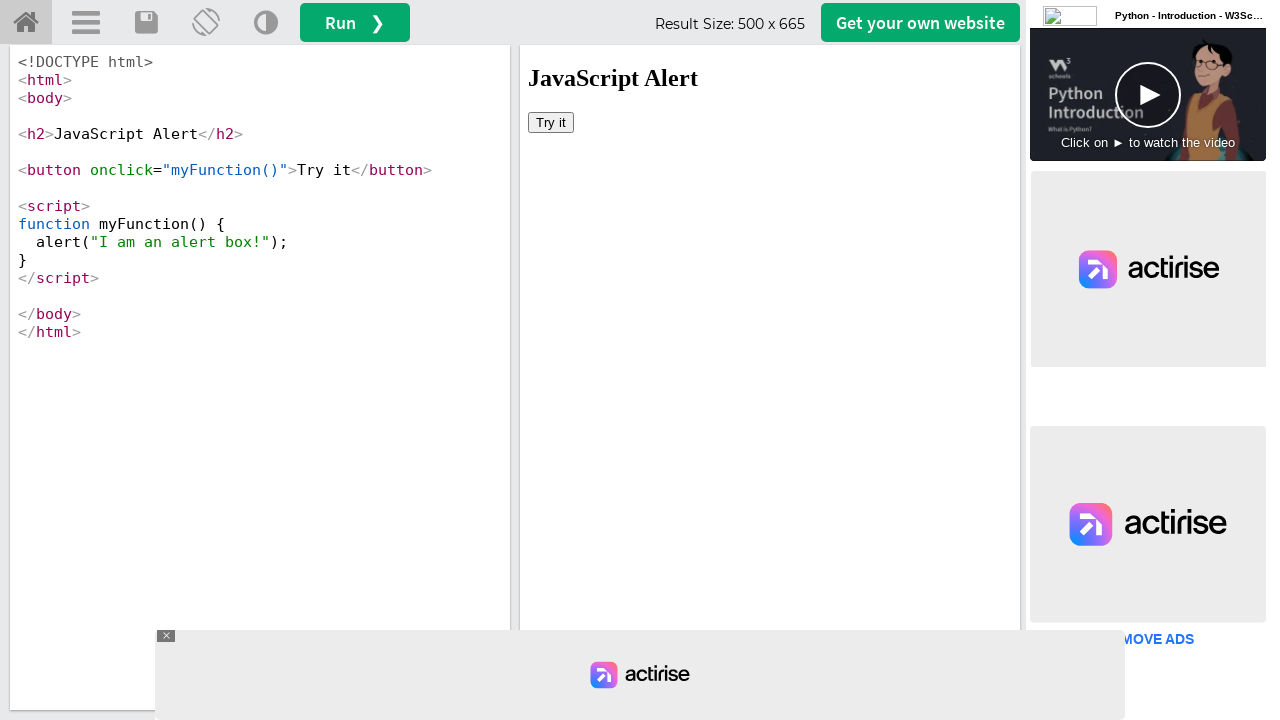

Located iframe #iframeResult for frame switching
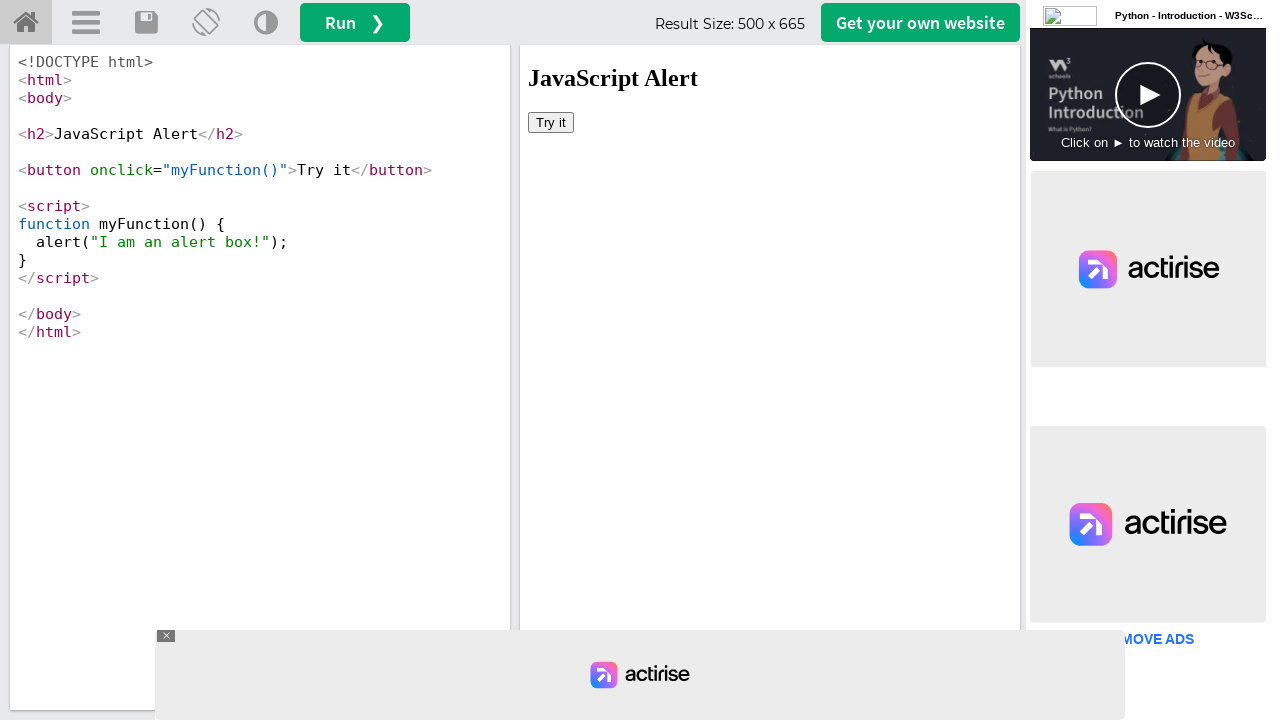

Clicked button with onclick='myFunction()' inside iframe at (551, 122) on #iframeResult >> internal:control=enter-frame >> xpath=//button[@onclick='myFunc
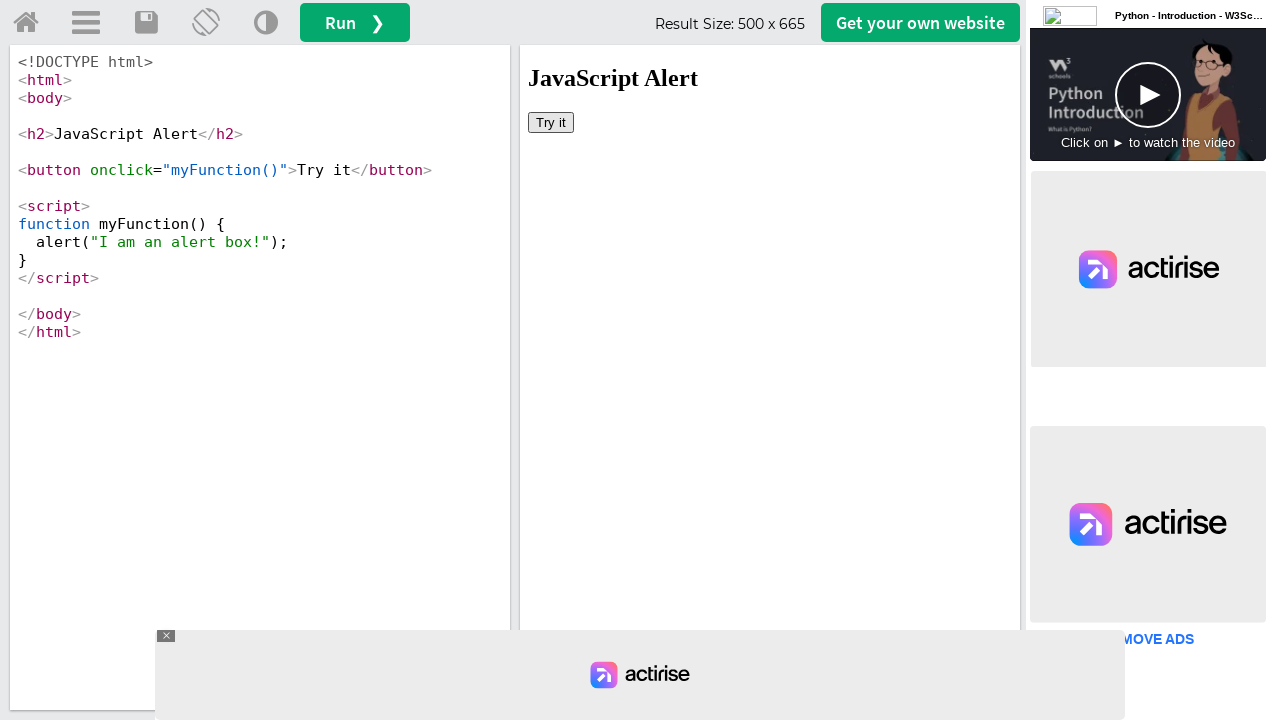

Set up dialog handler to accept JavaScript alert
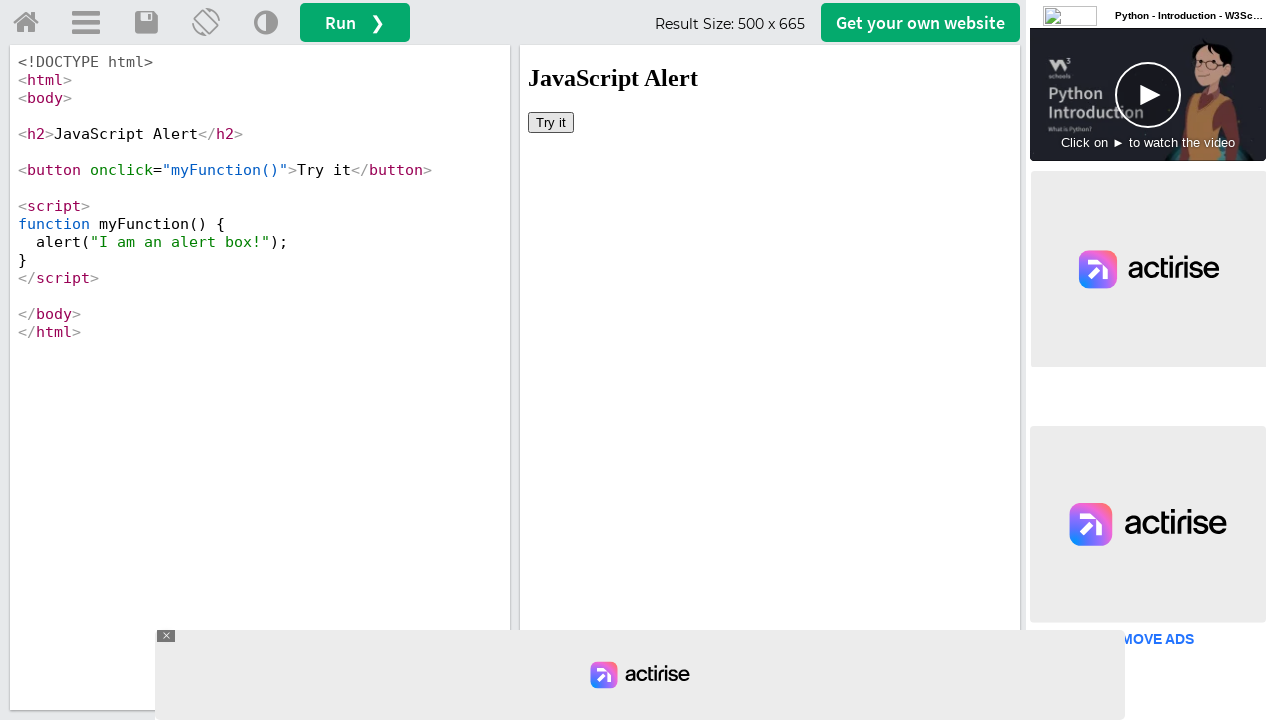

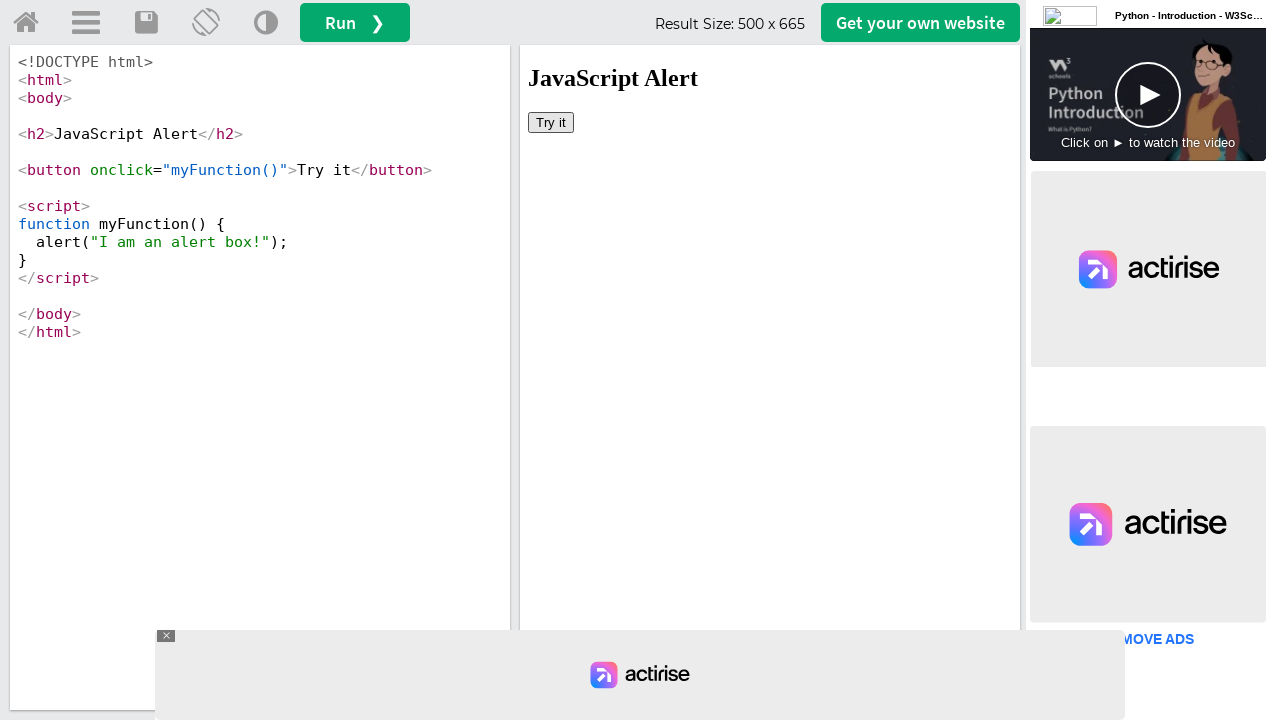